Tests registration form validation with mismatched email confirmation, verifying email mismatch error appears

Starting URL: https://alada.vn/tai-khoan/dang-ky.html

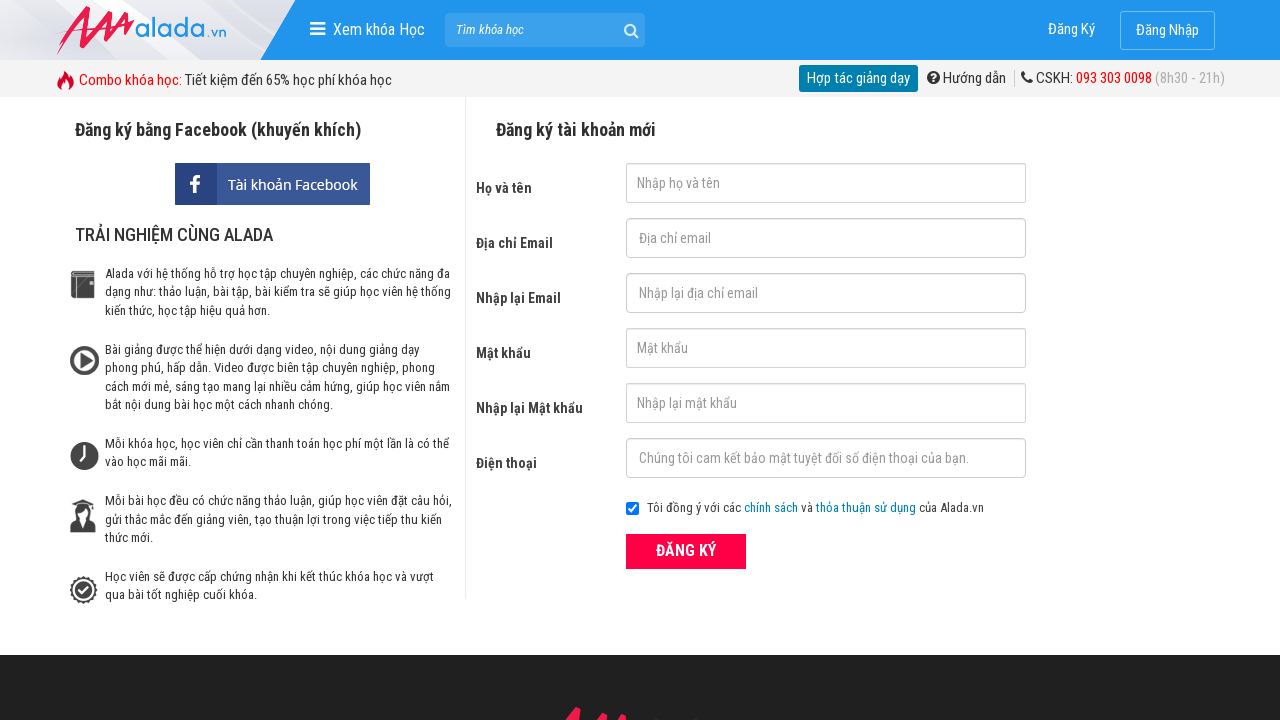

Filled firstname field with 'Hoan Pham' on #txtFirstname
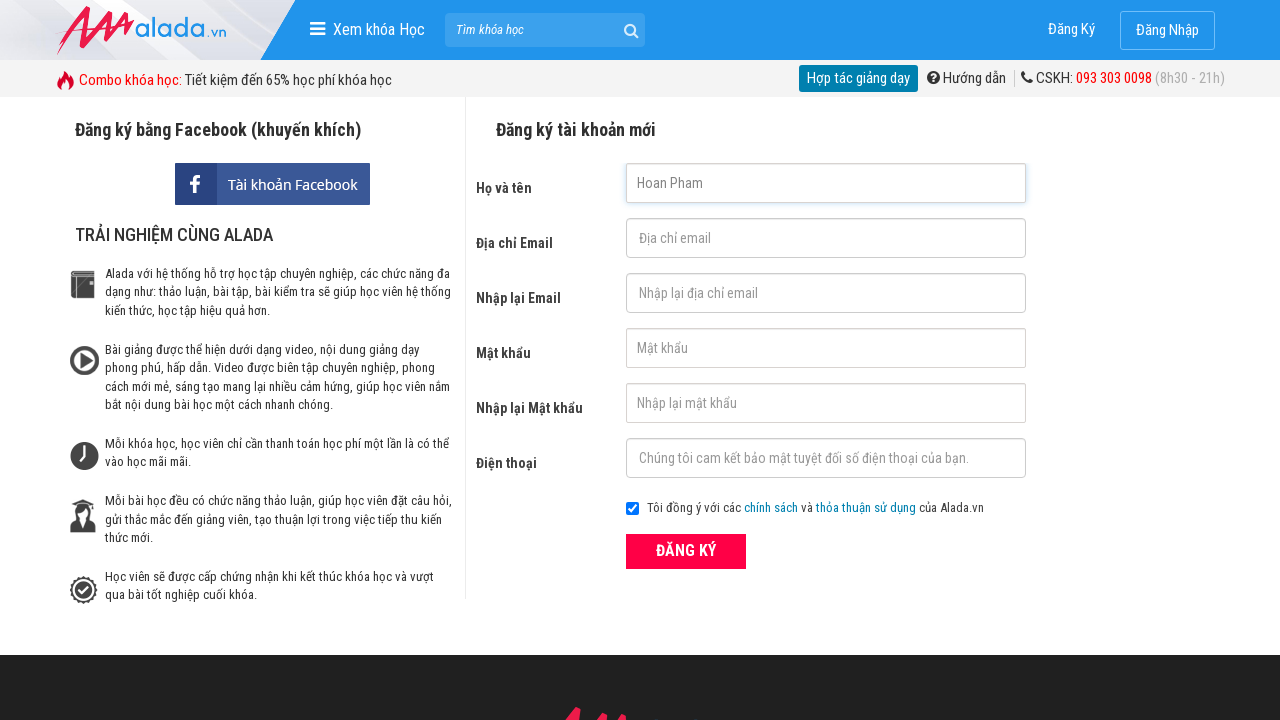

Filled email field with 'hoan@gmail.com' on #txtEmail
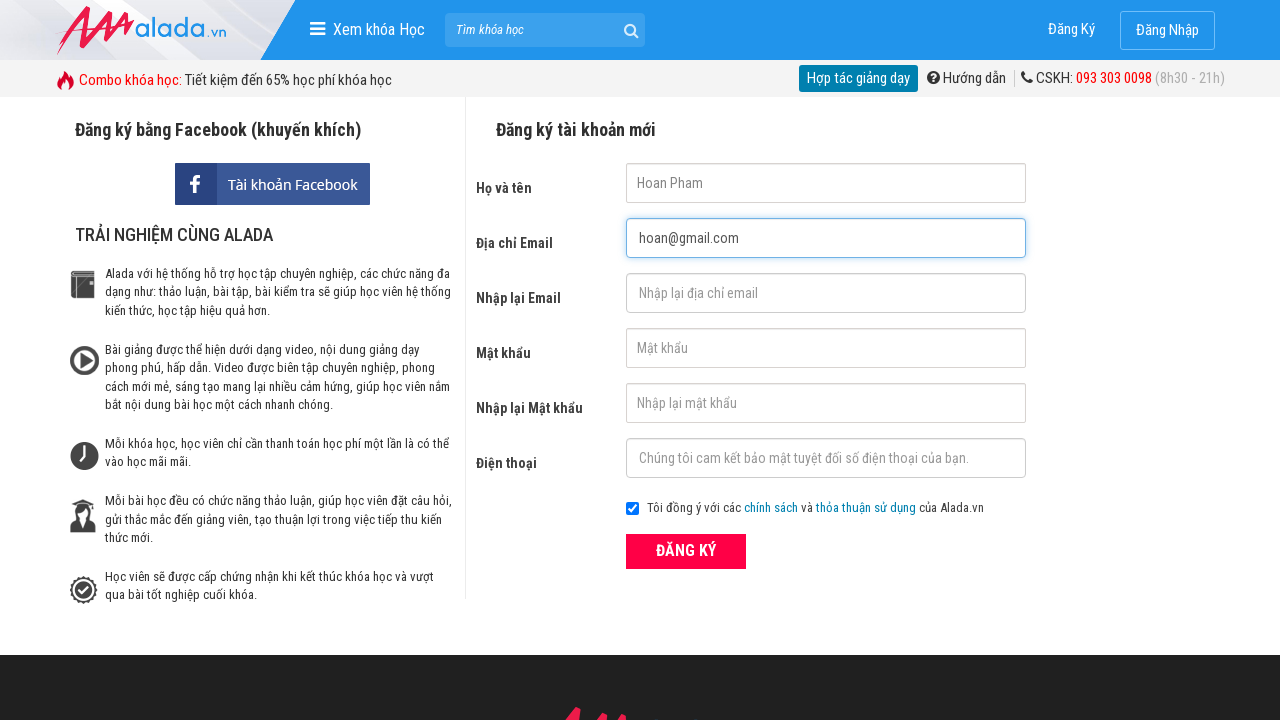

Filled email confirmation field with mismatched email 'hoan1@gmail.com' on #txtCEmail
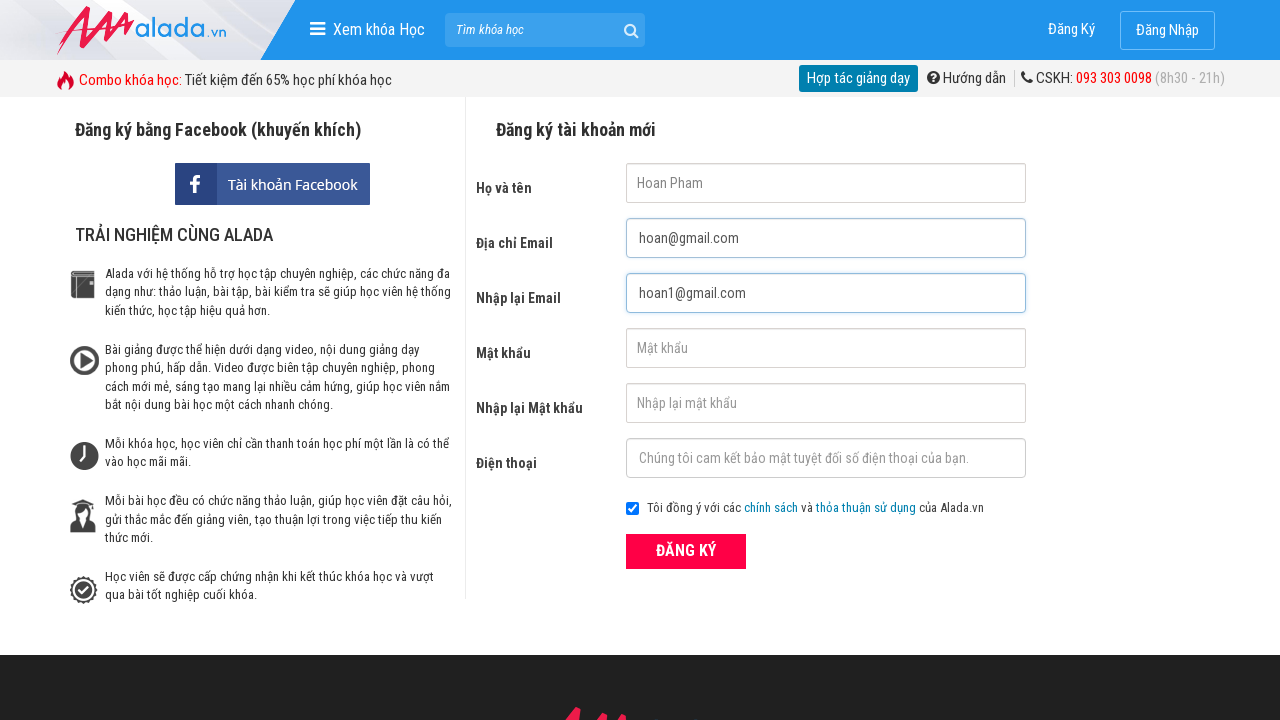

Filled password field with '123456' on #txtPassword
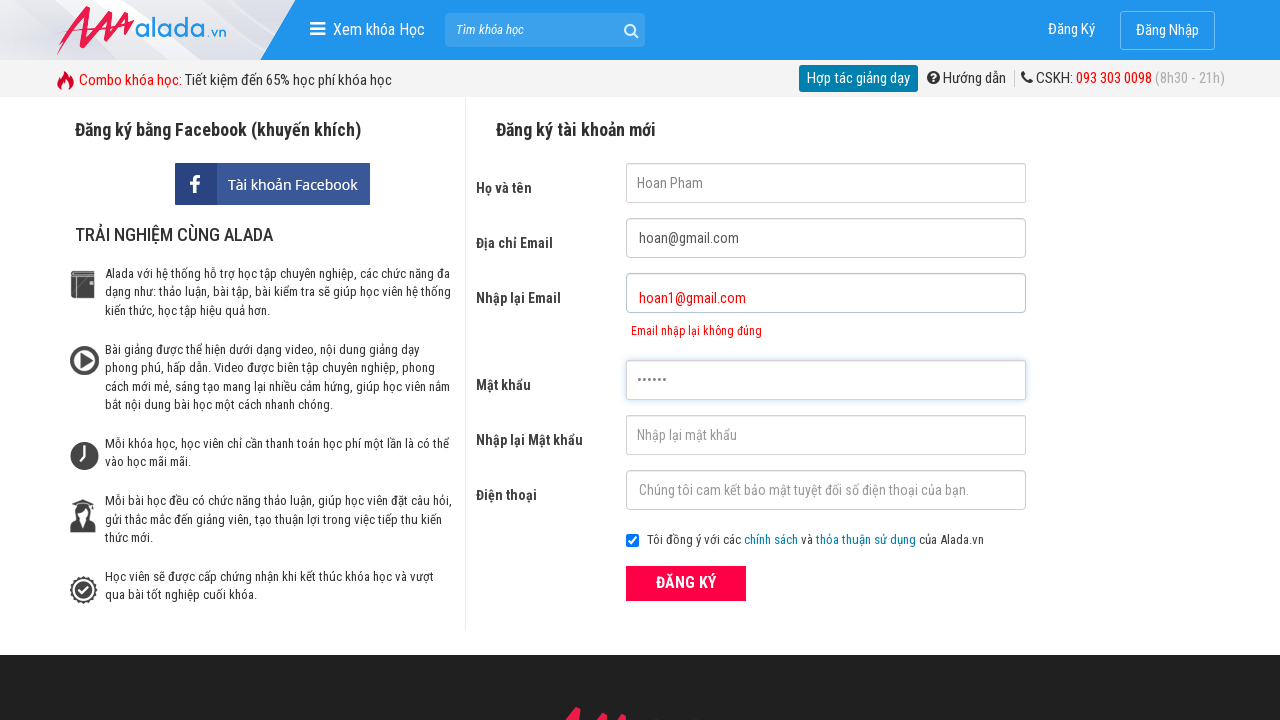

Filled password confirmation field with '123456' on #txtCPassword
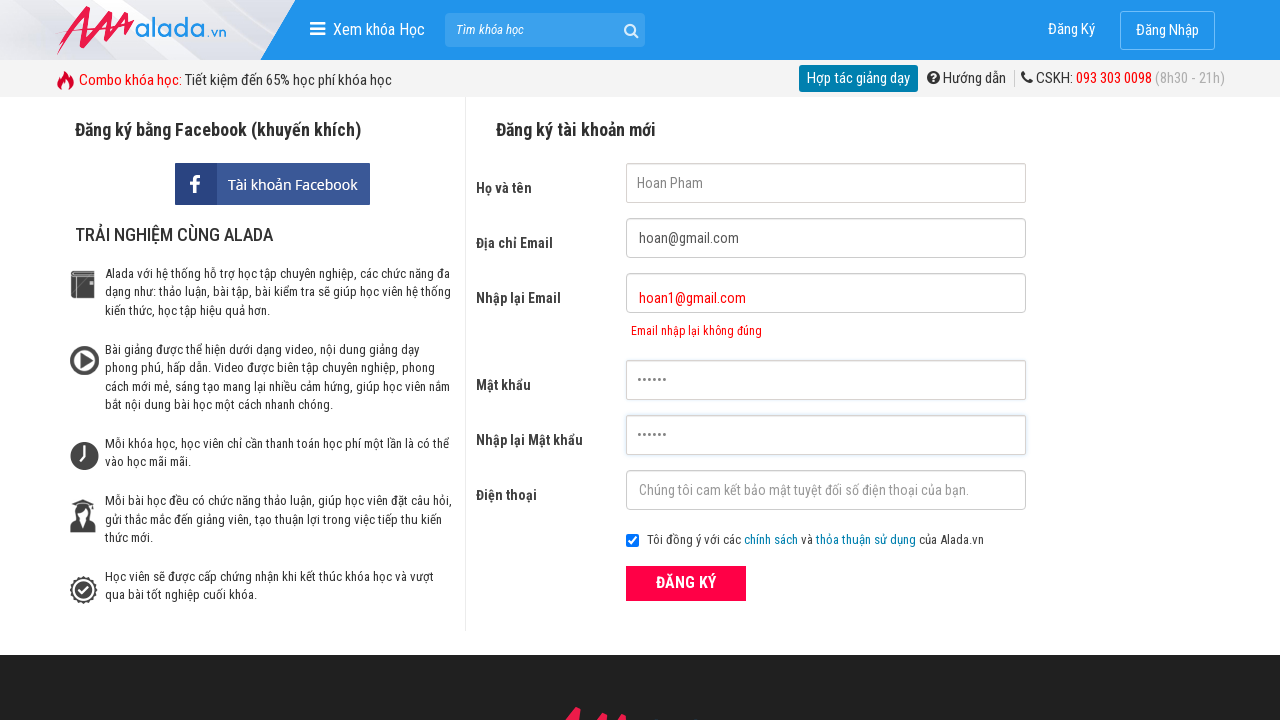

Filled phone field with '0987654321' on #txtPhone
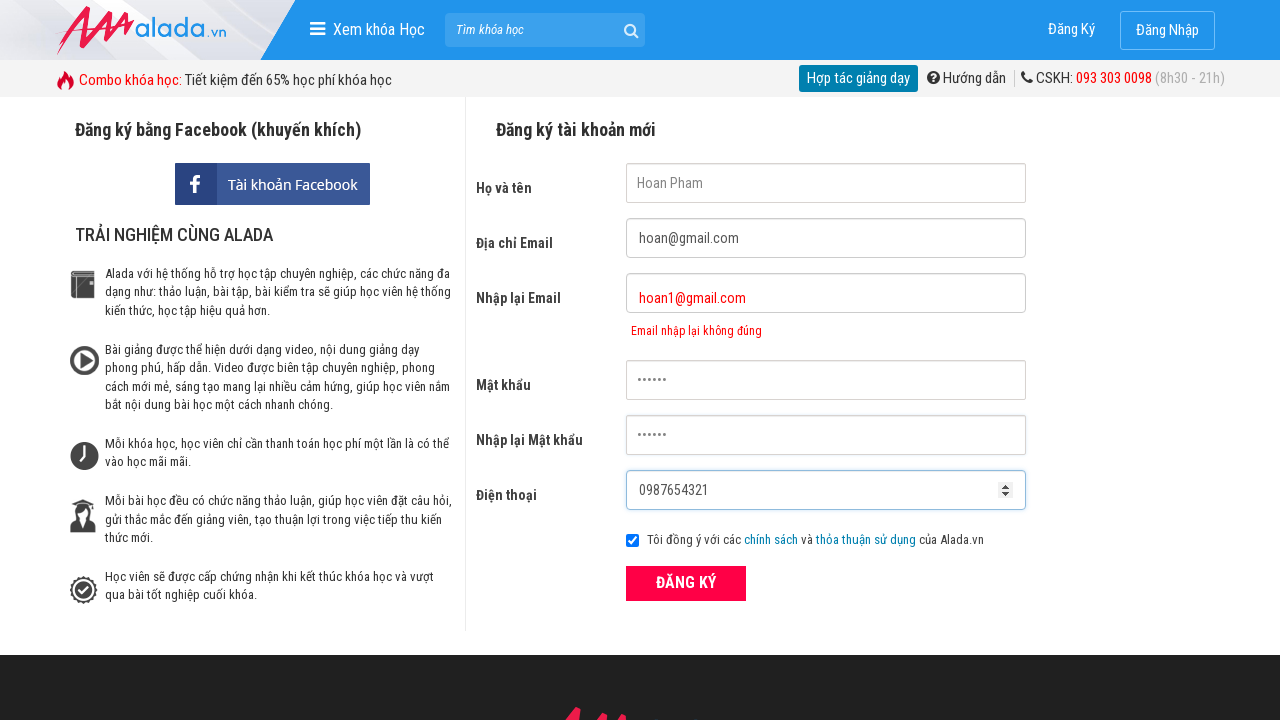

Clicked ĐĂNG KÝ (Register) button at (686, 583) on xpath=//form[@id='frmLogin']//button[text()='ĐĂNG KÝ']
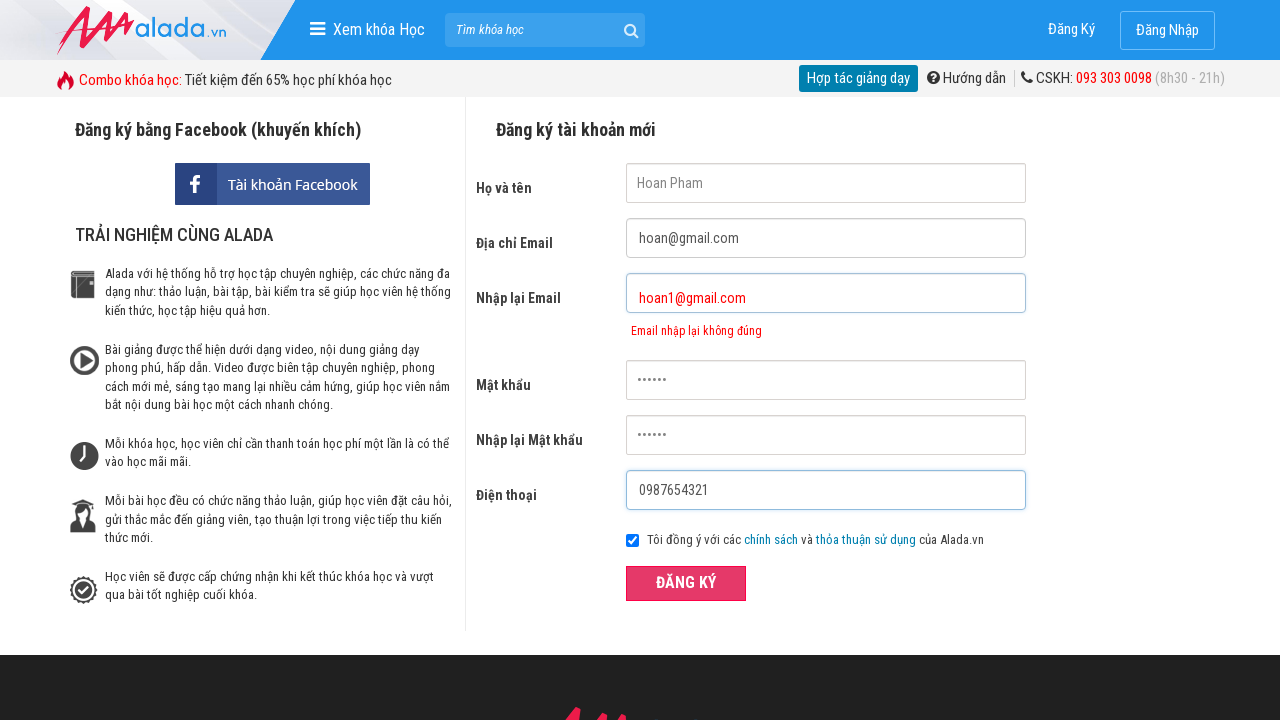

Email mismatch error message appeared on email confirmation field
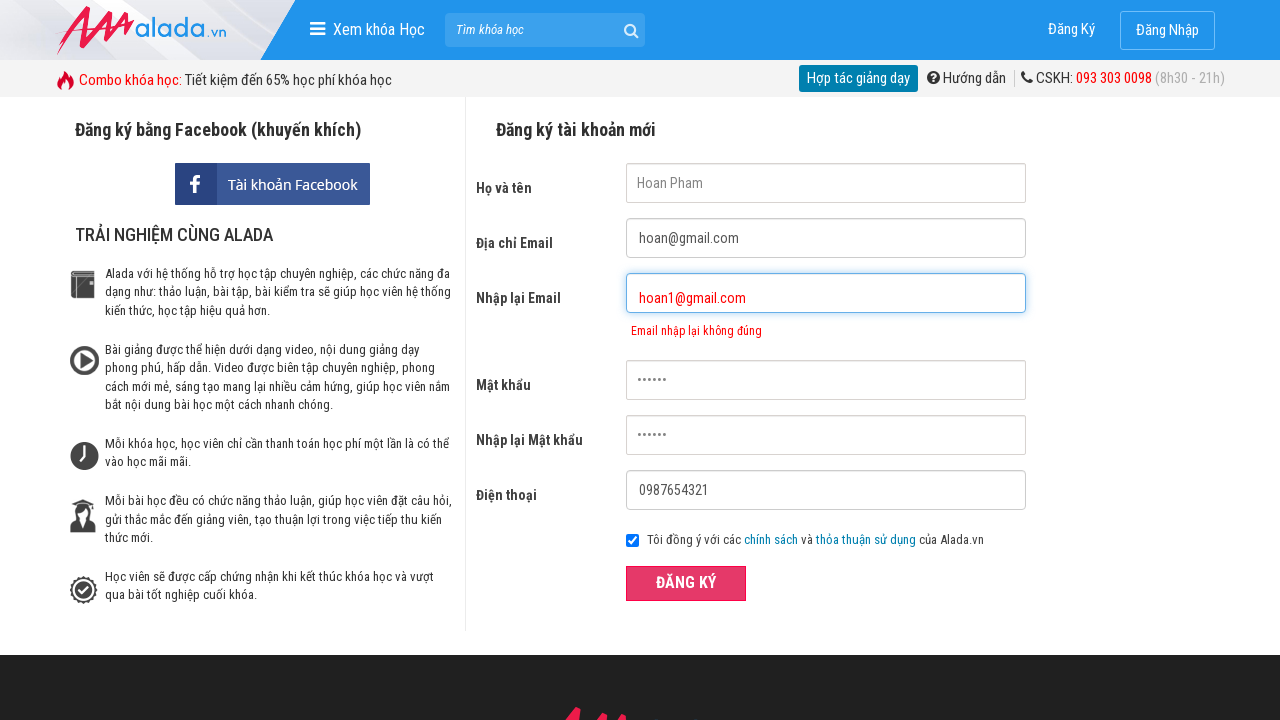

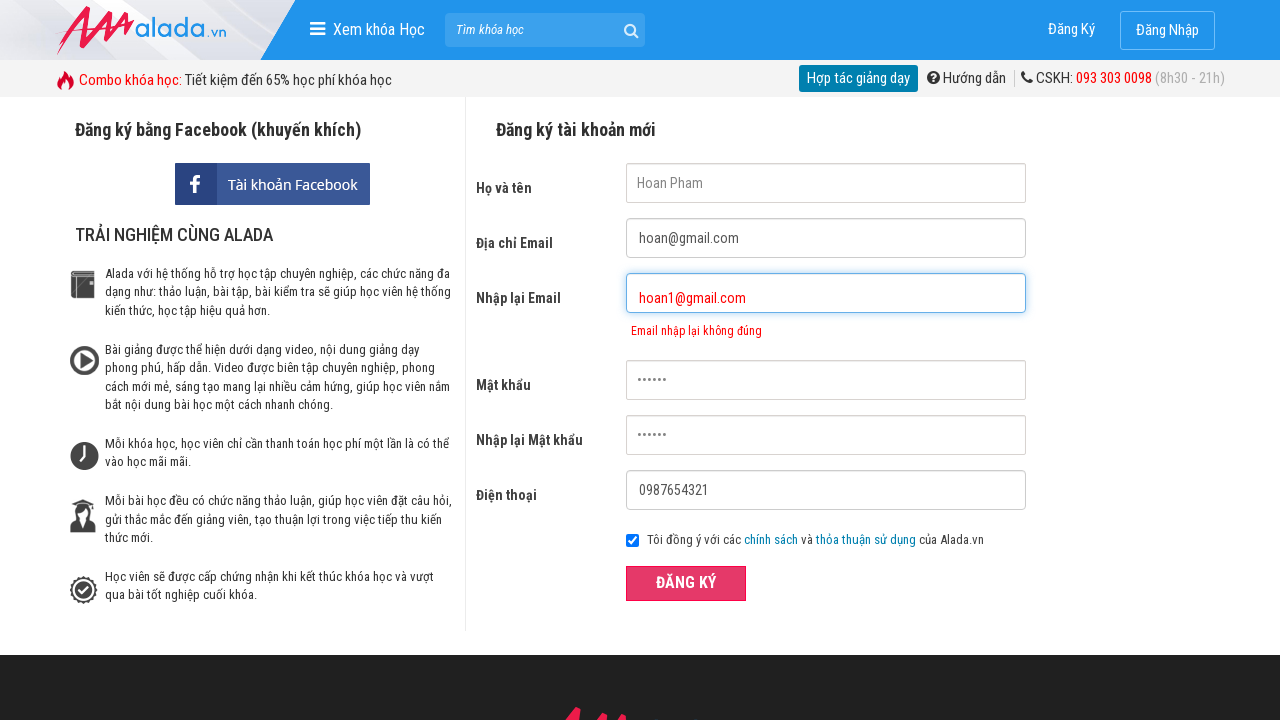